Tests browser navigation functionality by visiting multiple pages, using back navigation, and refreshing the page

Starting URL: https://www.rahulshettyacademy.com

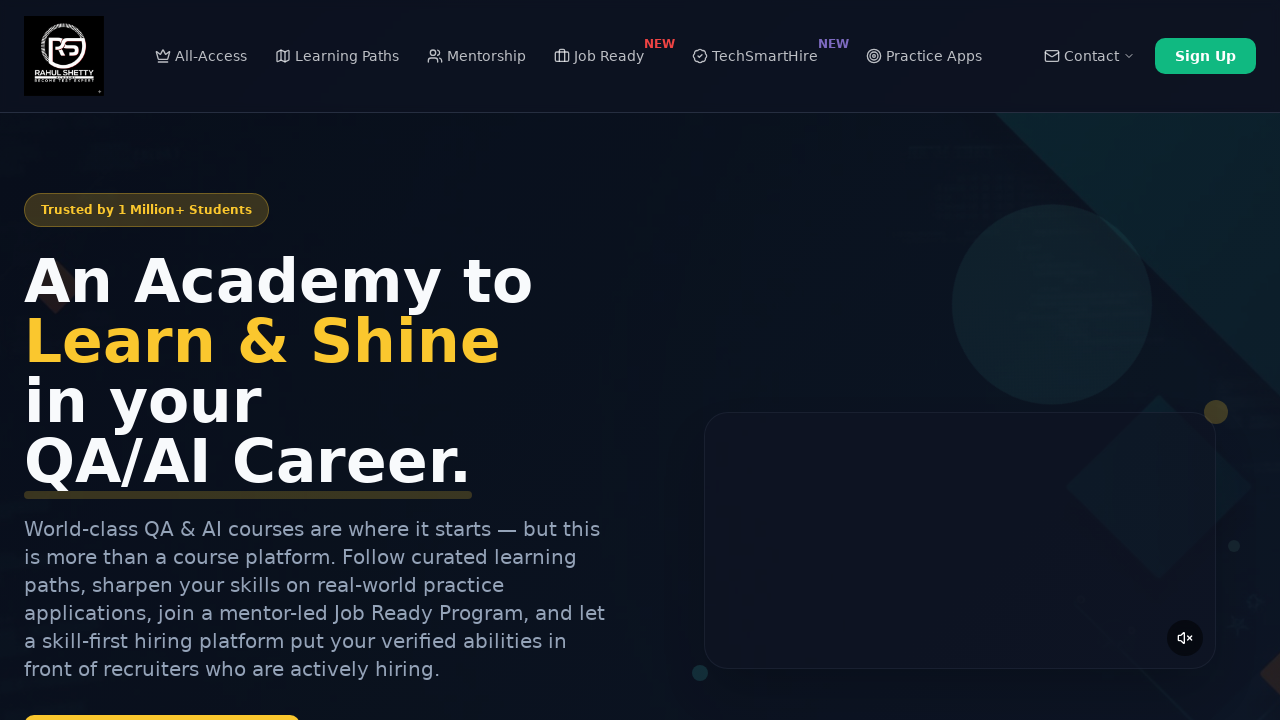

Navigated to Rahul Shetty Academy automation practice page
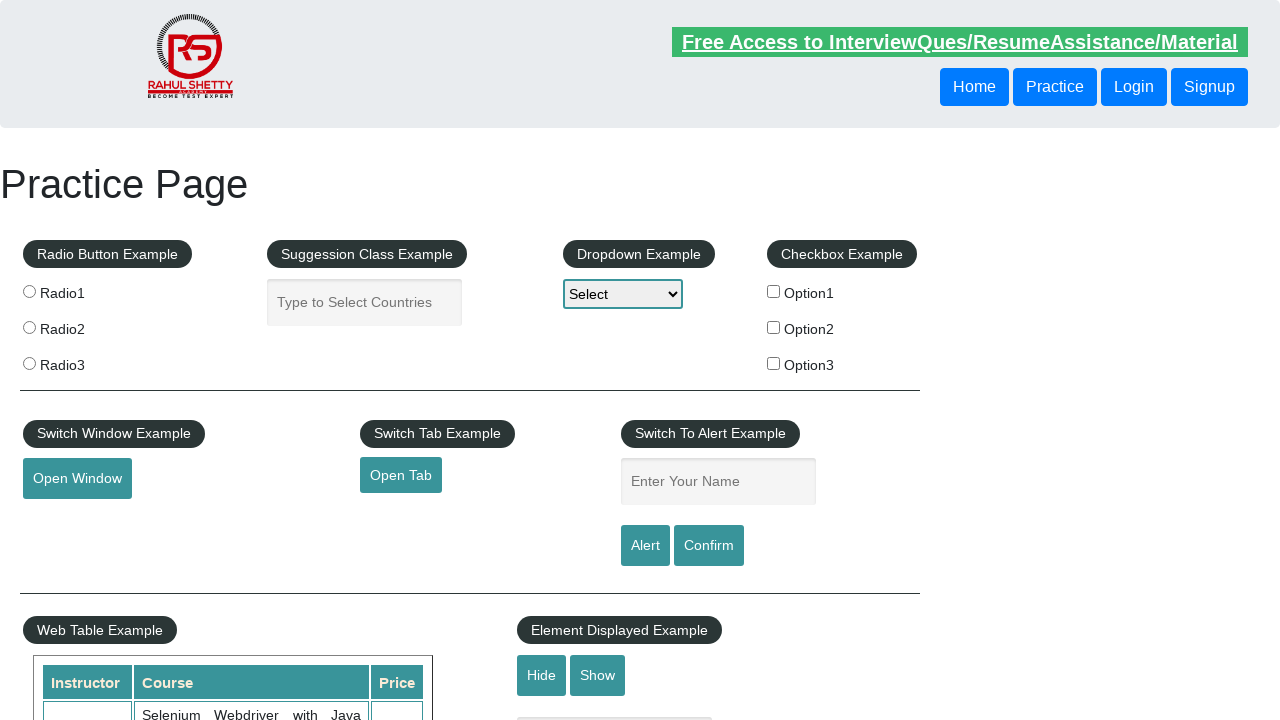

Navigated back to previous page
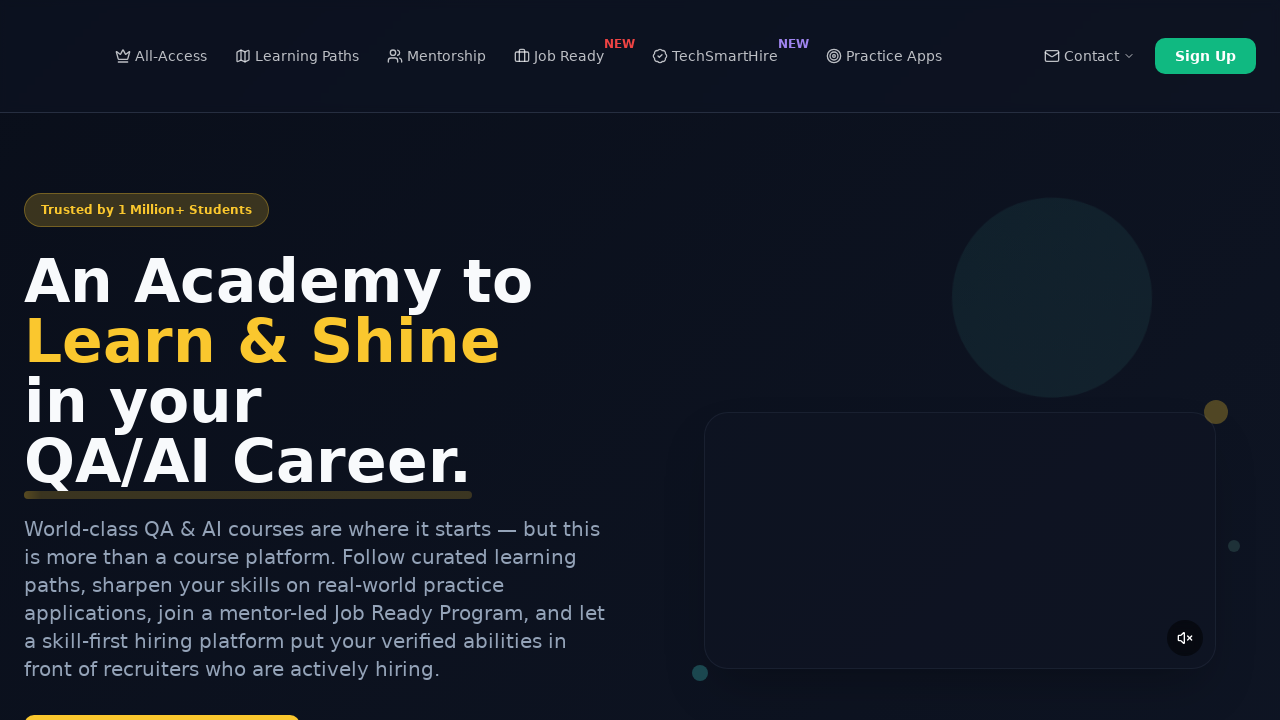

Refreshed the current page
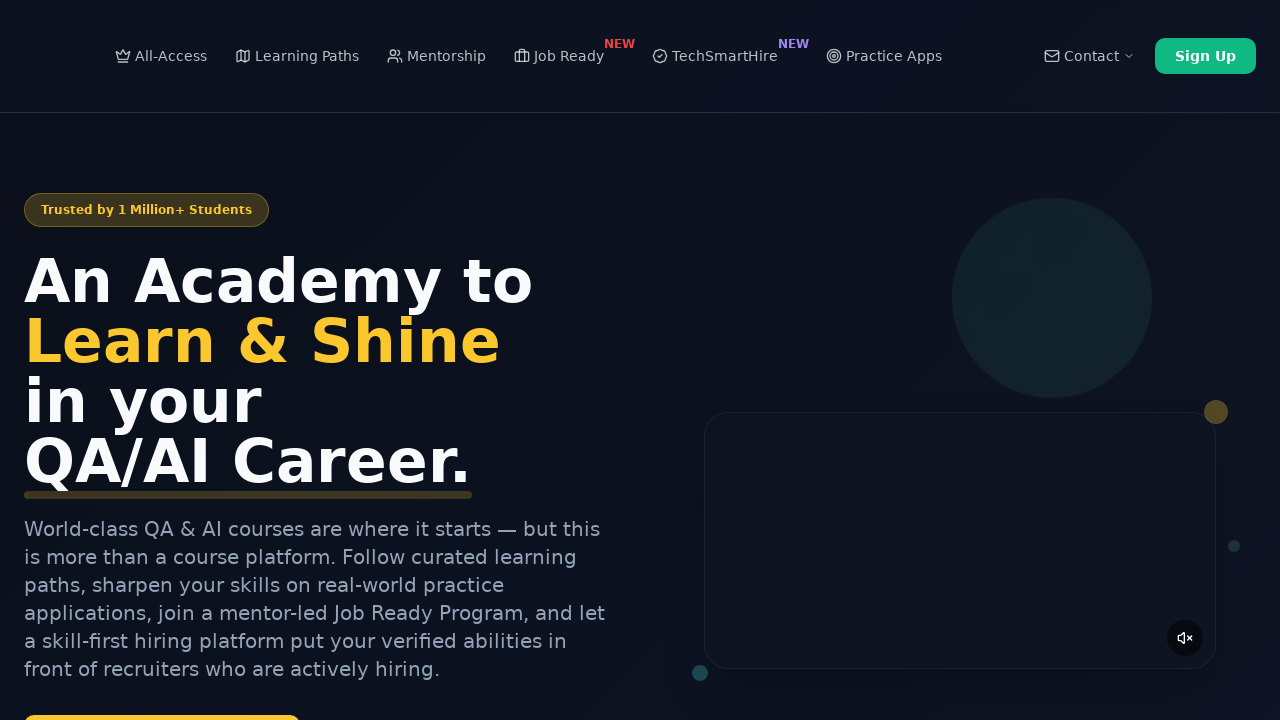

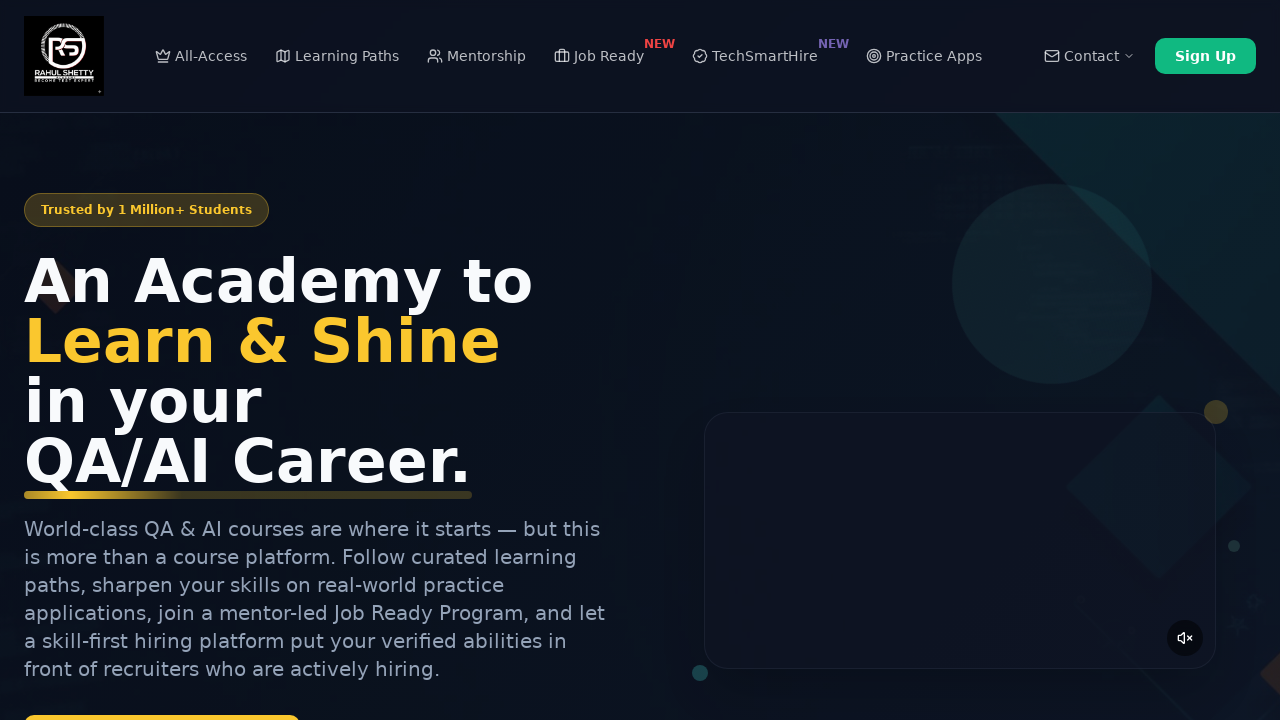